Tests dynamic loading functionality by clicking a start button and waiting for content to load, then verifying the loaded element appears

Starting URL: https://the-internet.herokuapp.com/dynamic_loading/2

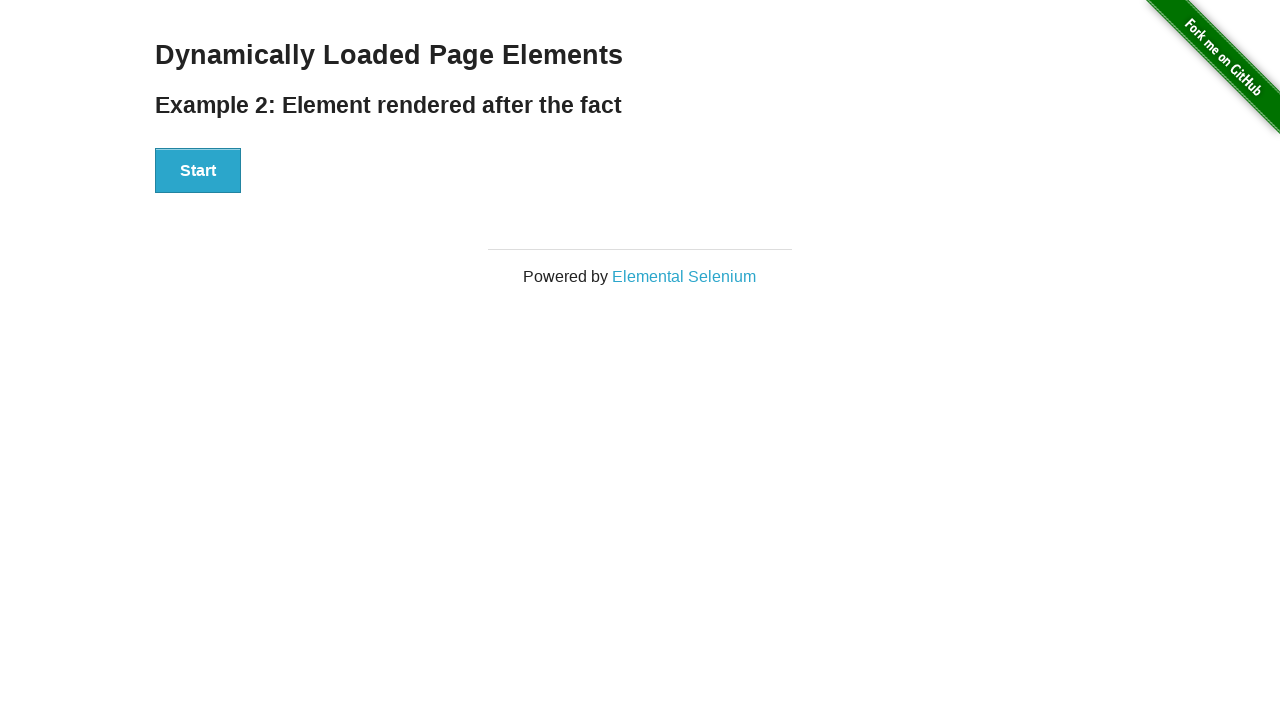

Clicked start button to trigger dynamic loading at (198, 171) on xpath=//*[@id="start"]/button
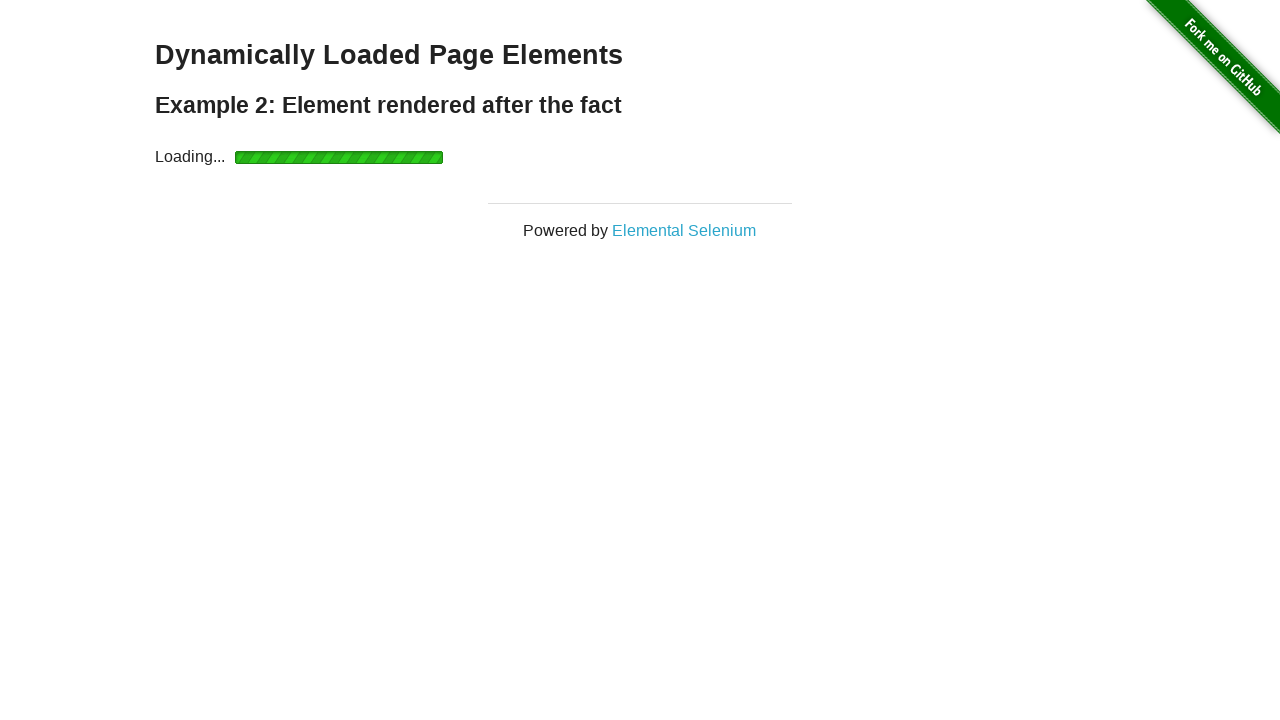

Loading indicator appeared
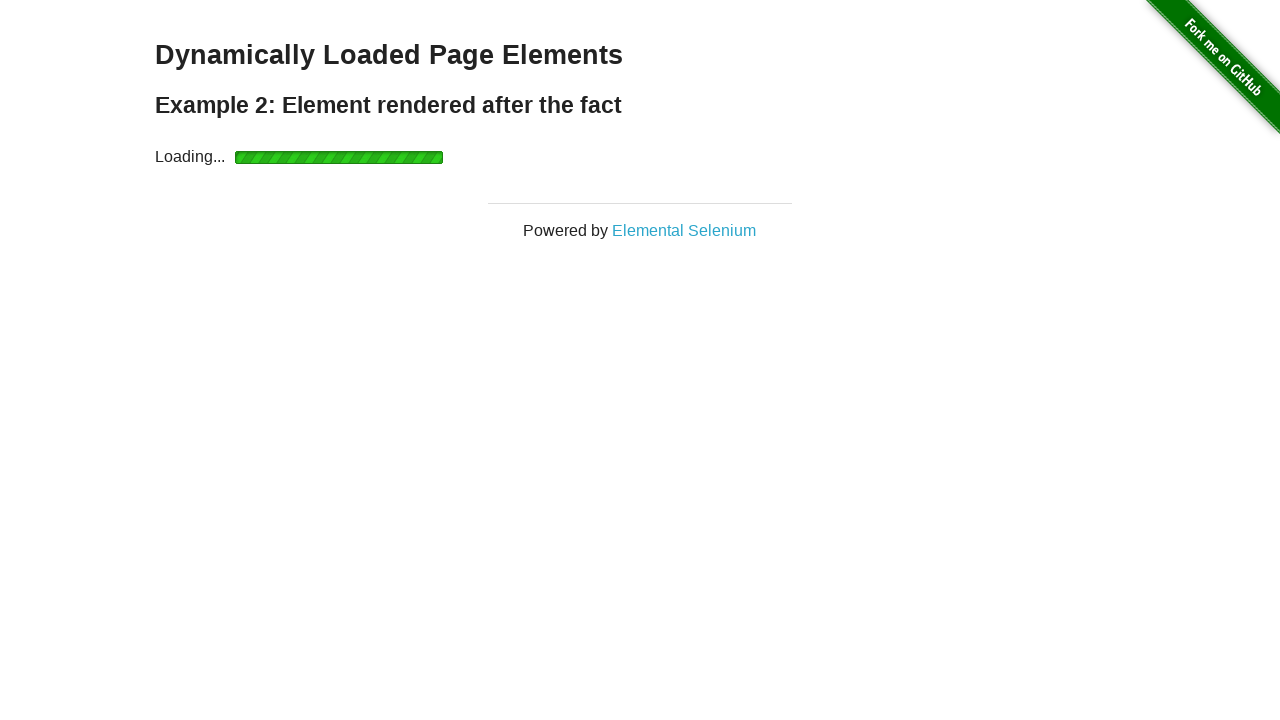

Dynamic content finished loading, verified loaded element appeared
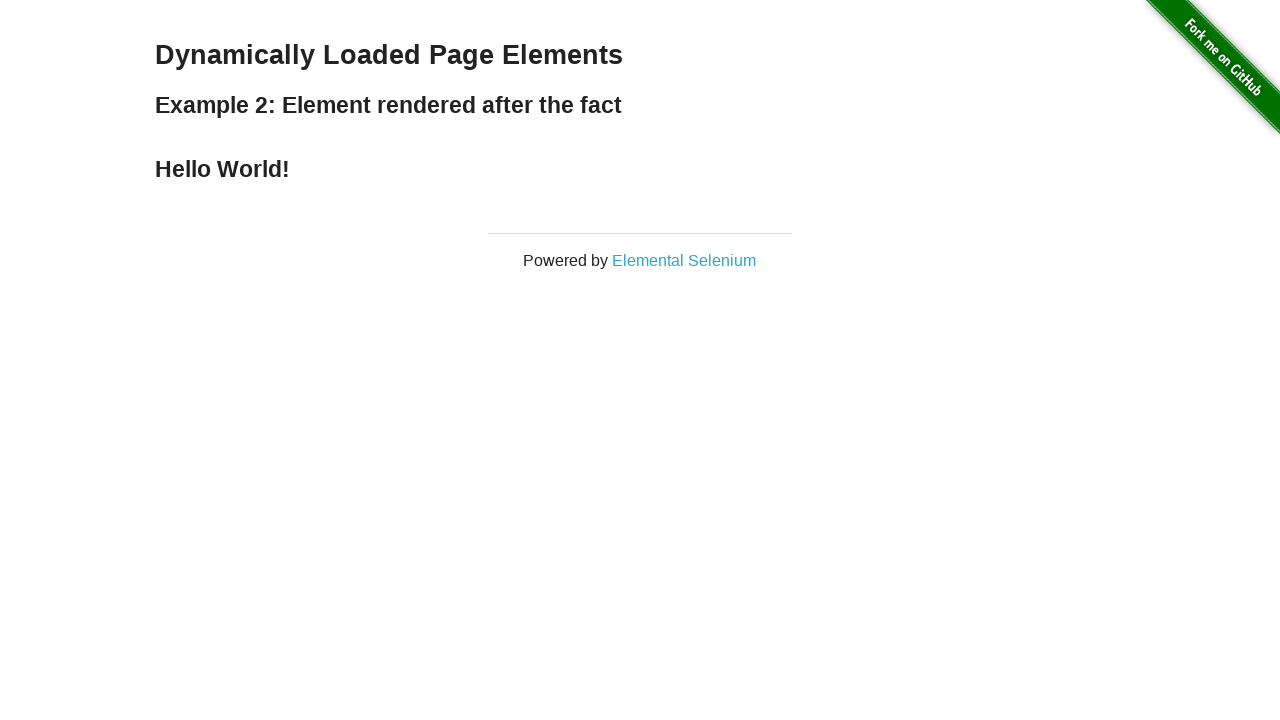

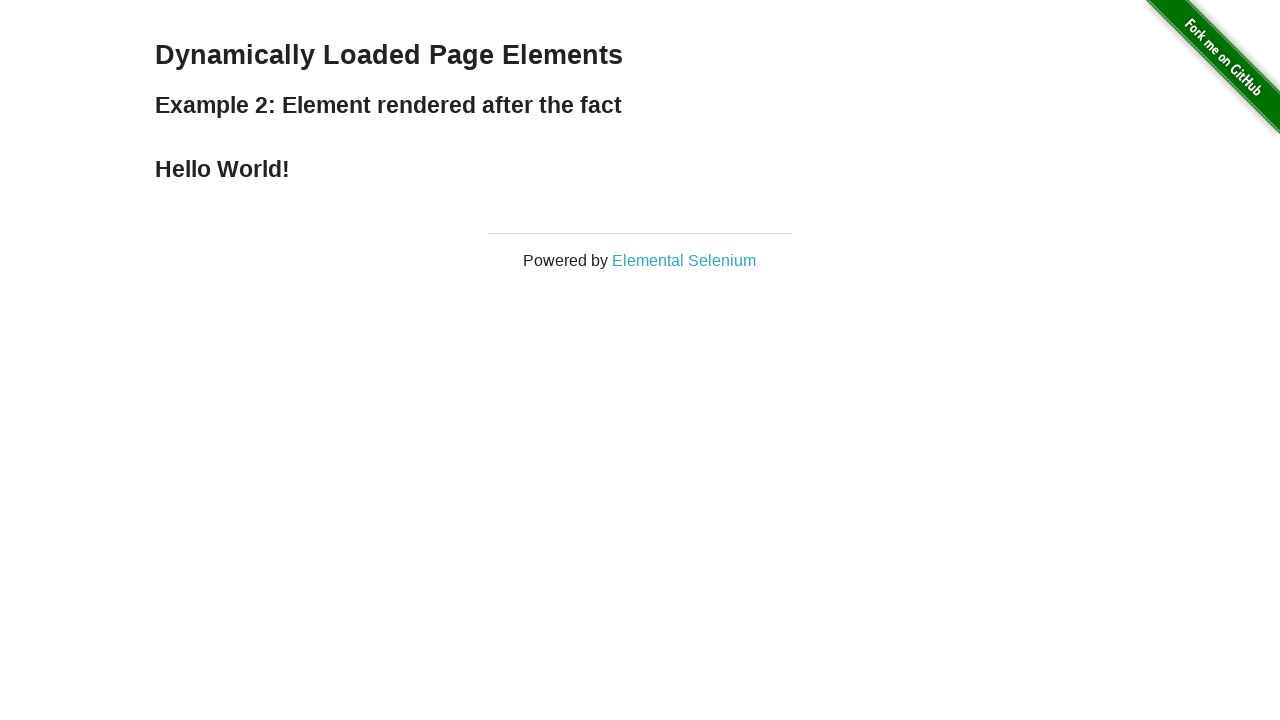